Tests an explicit wait scenario where the script waits for a price element to display "100", then clicks a book button, performs a mathematical calculation based on a displayed input value, fills in the calculated answer, and submits the form.

Starting URL: http://suninjuly.github.io/explicit_wait2.html

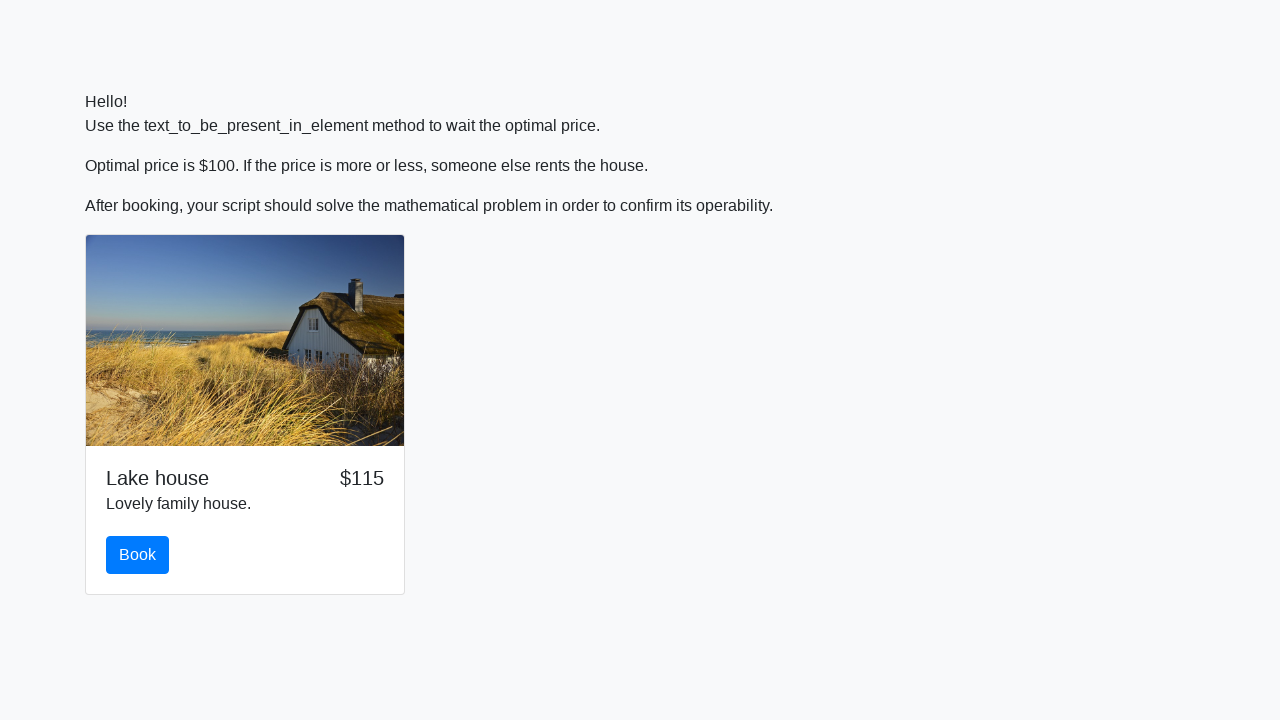

Waited for price element to display '100'
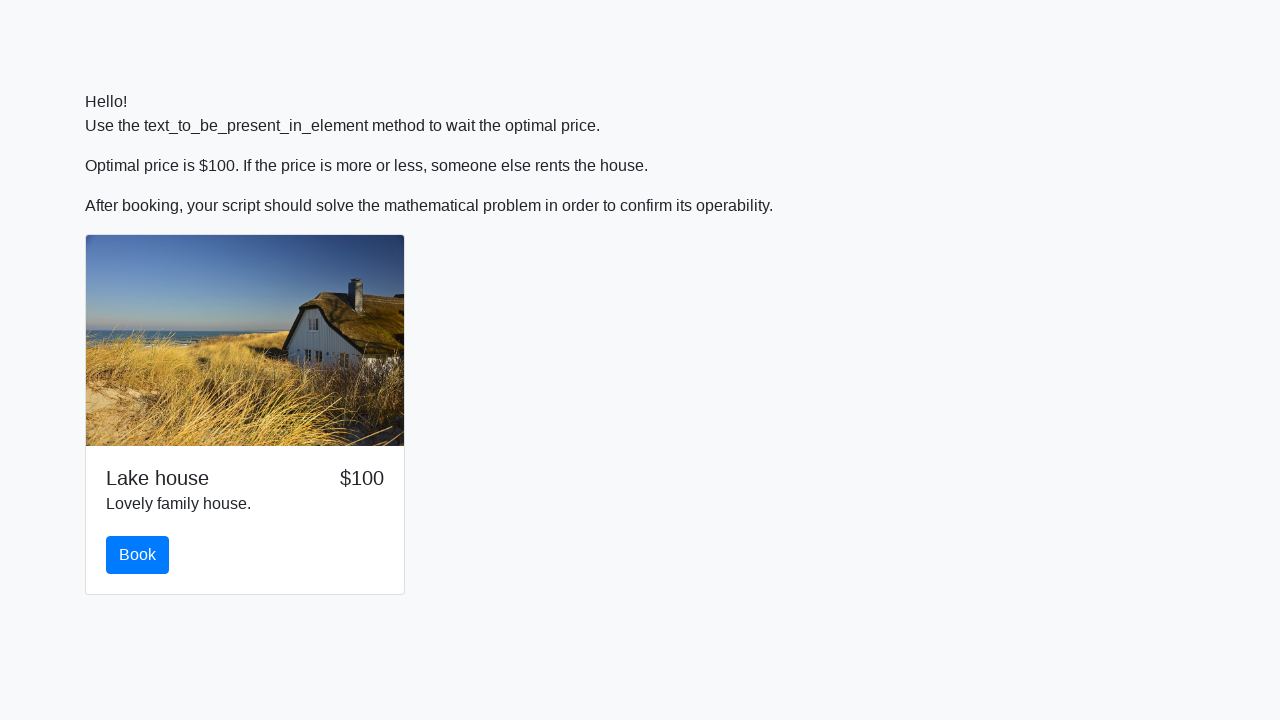

Clicked the book button at (138, 555) on #book
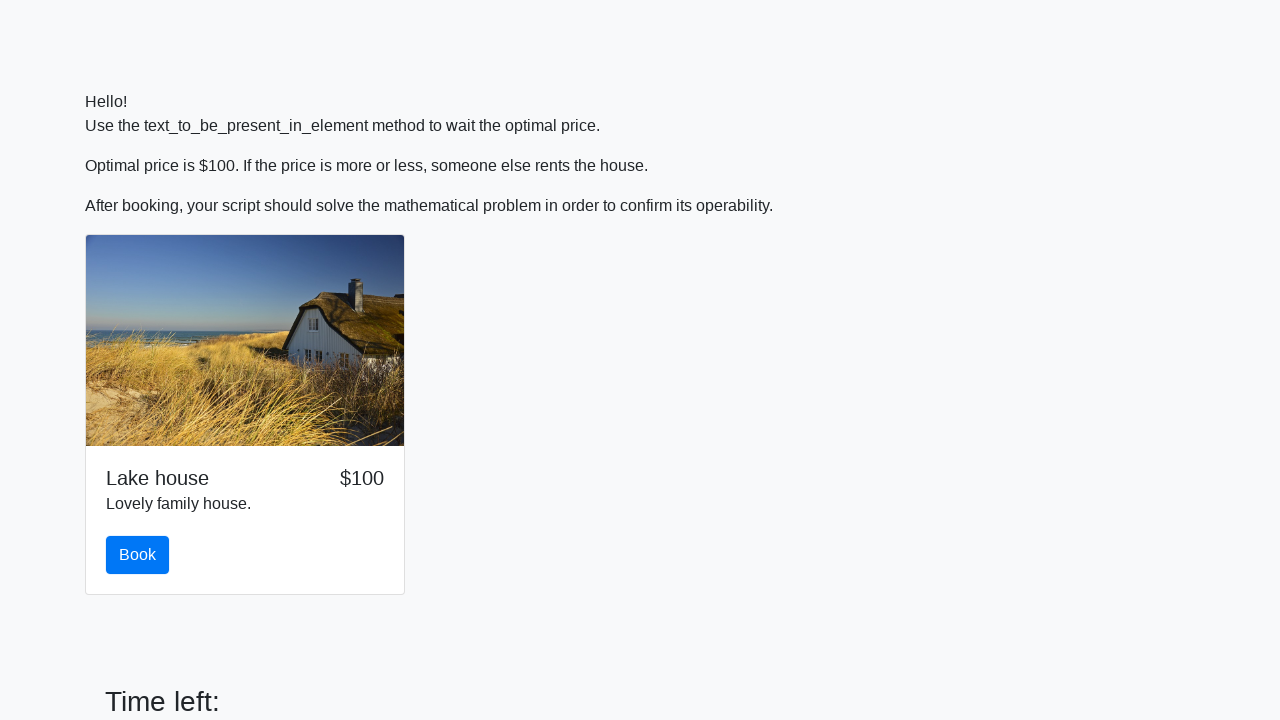

Retrieved input value: 150
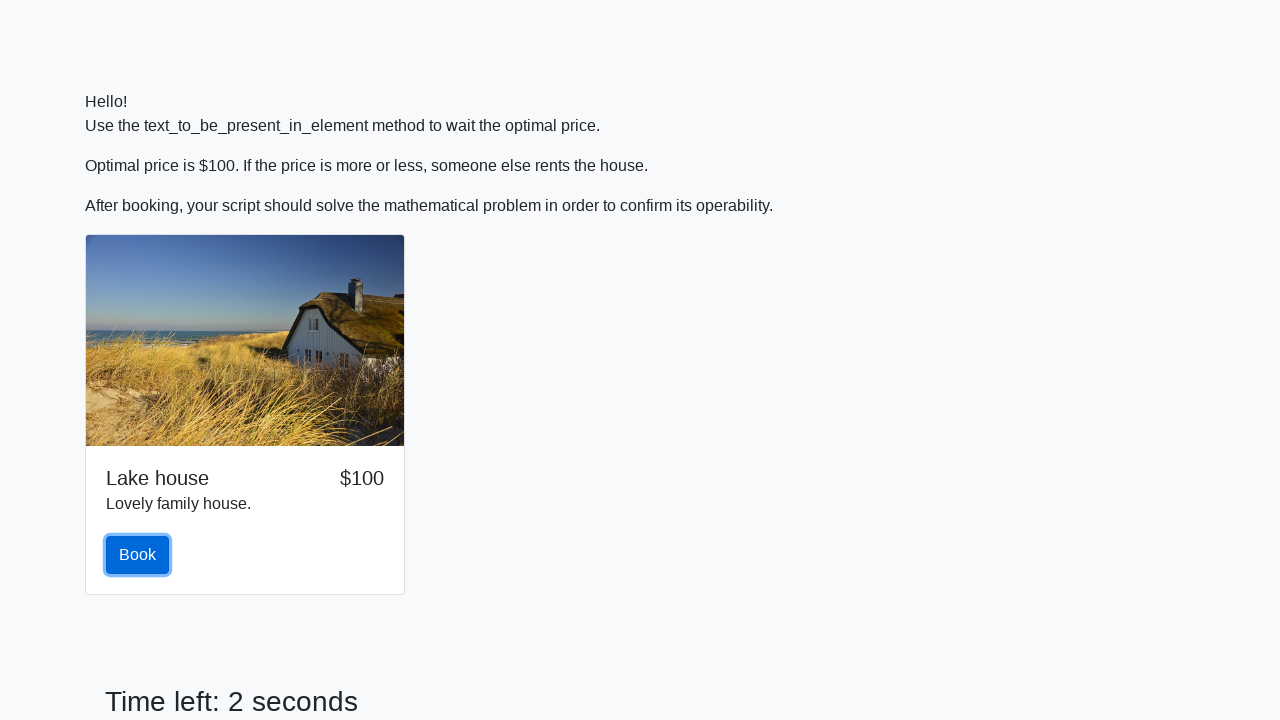

Calculated mathematical result: 2.149261072870314
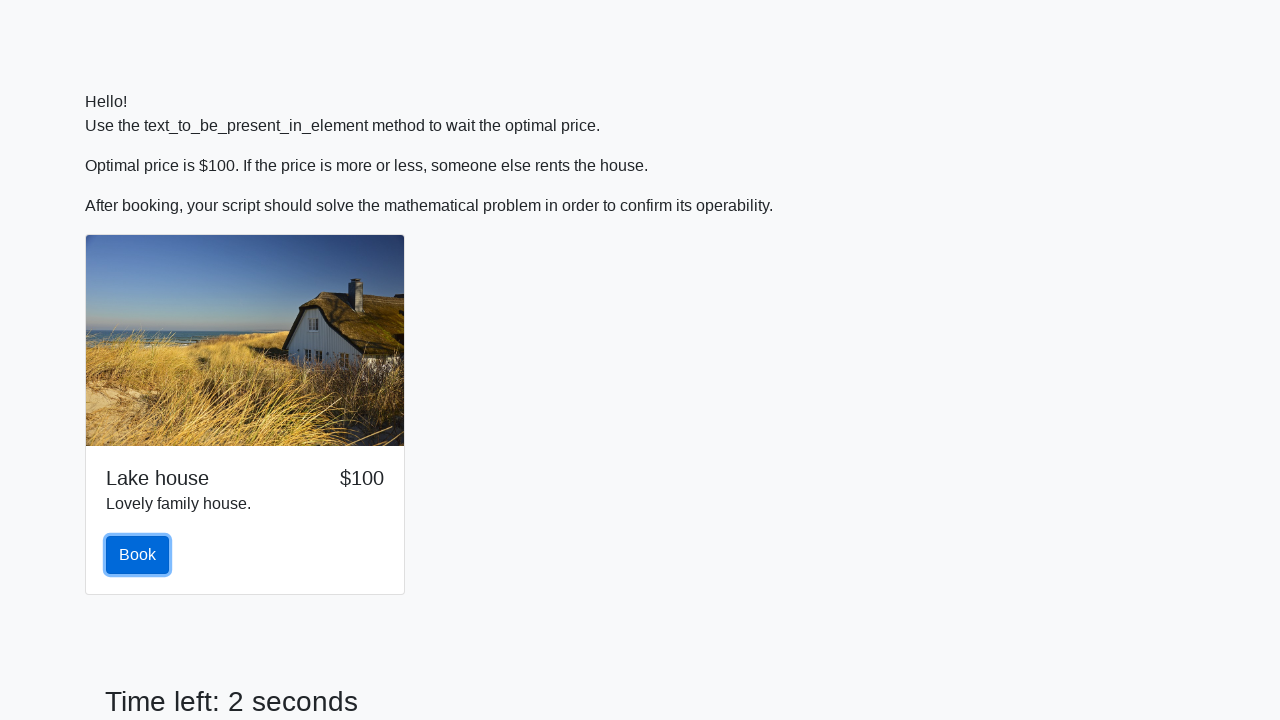

Filled answer field with calculated value: 2.149261072870314 on #answer
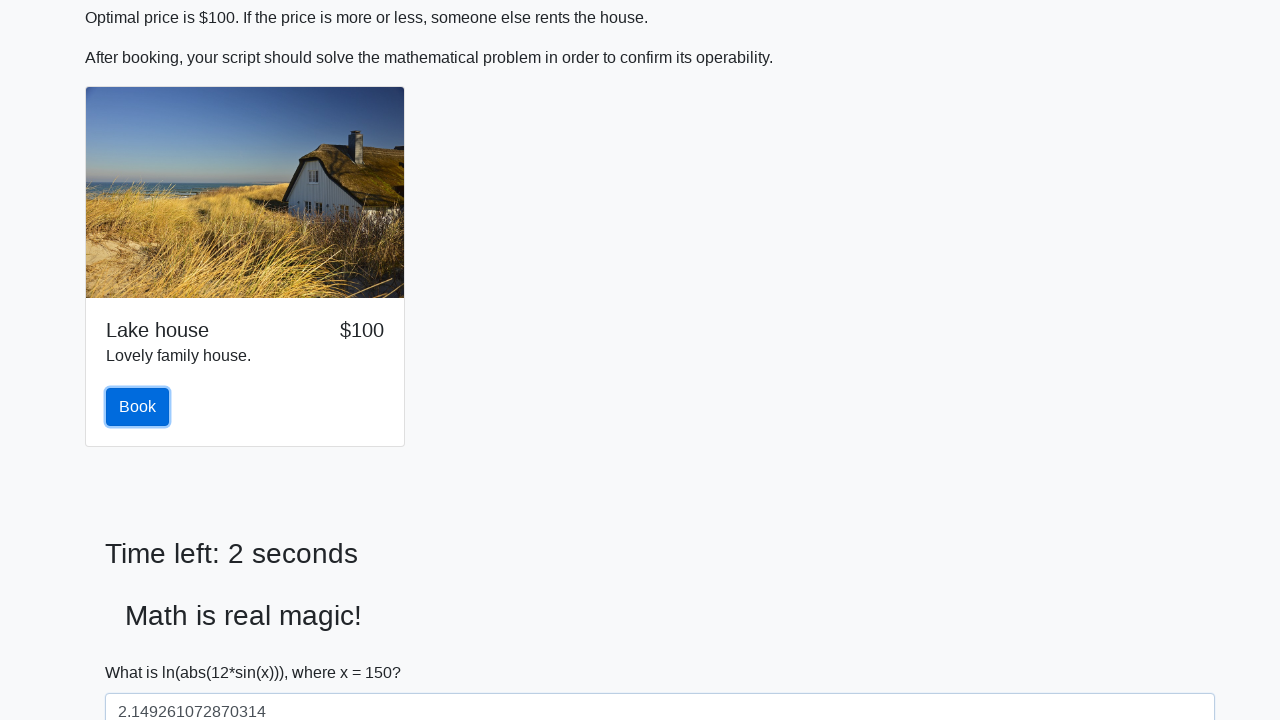

Clicked submit button to complete the form at (143, 651) on button[type='submit']
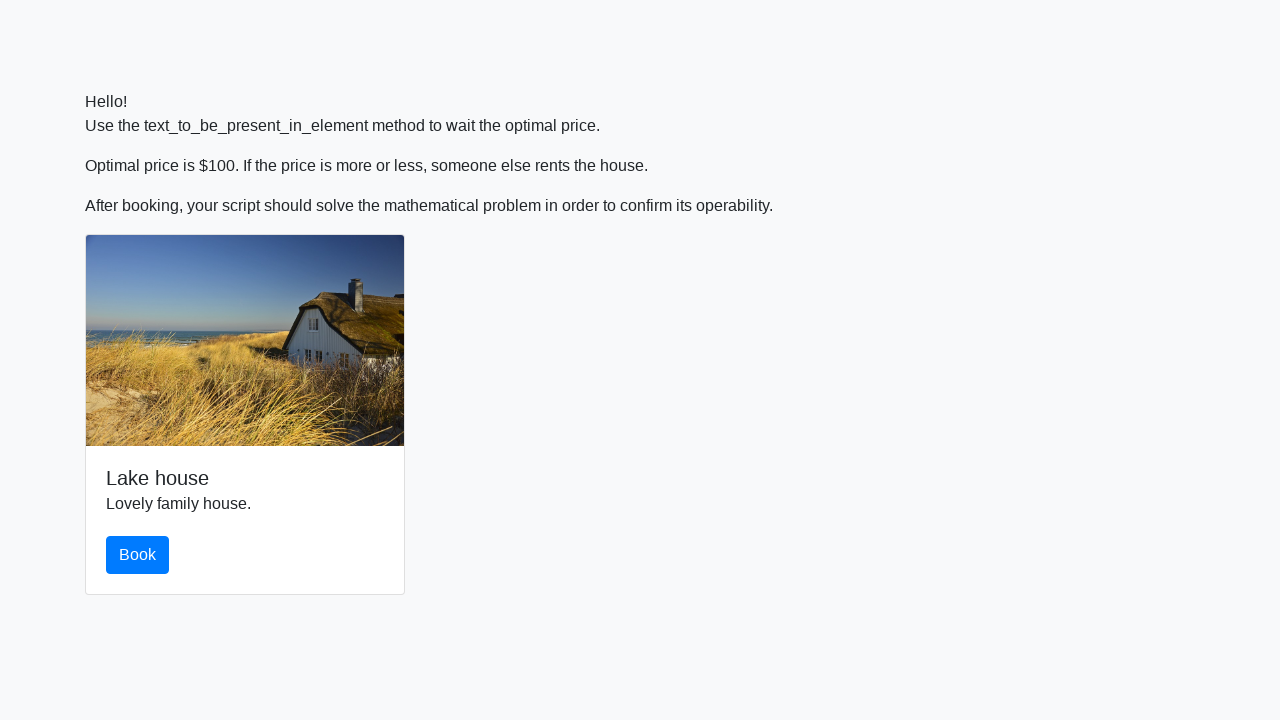

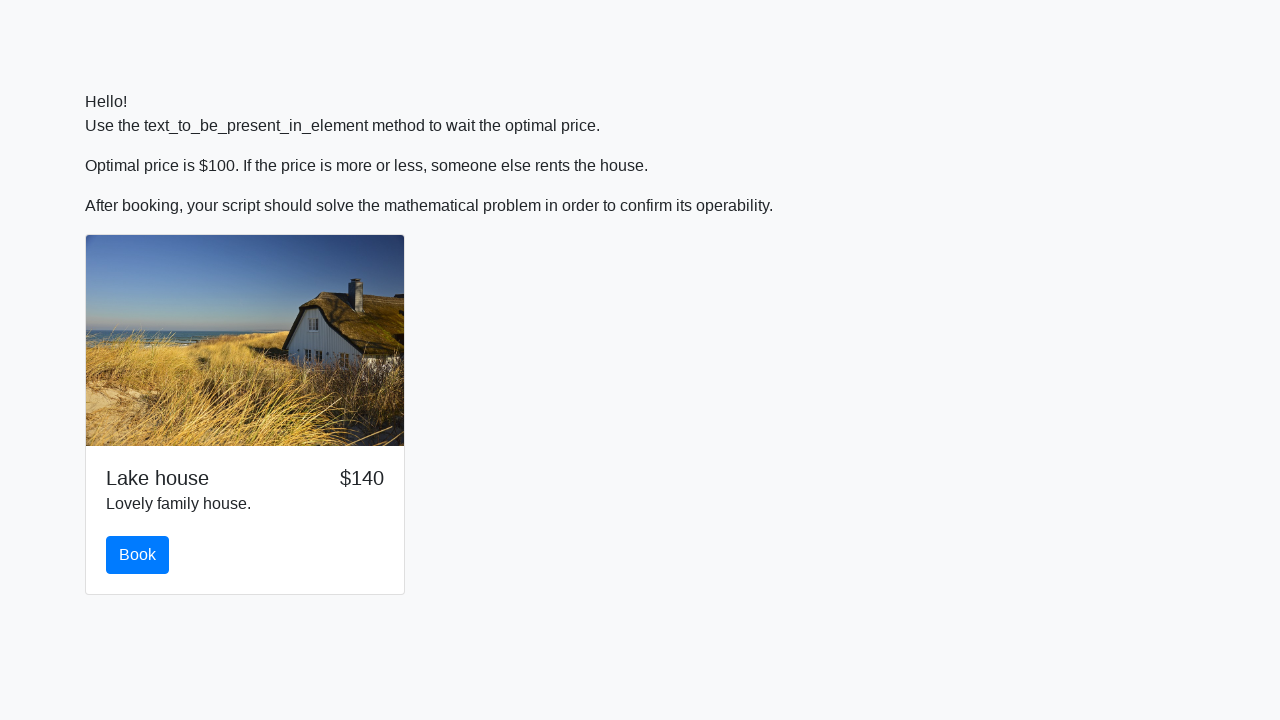